Tests drag and drop functionality by dragging an element from column A to column B using mouse actions

Starting URL: https://practice.expandtesting.com/drag-and-drop

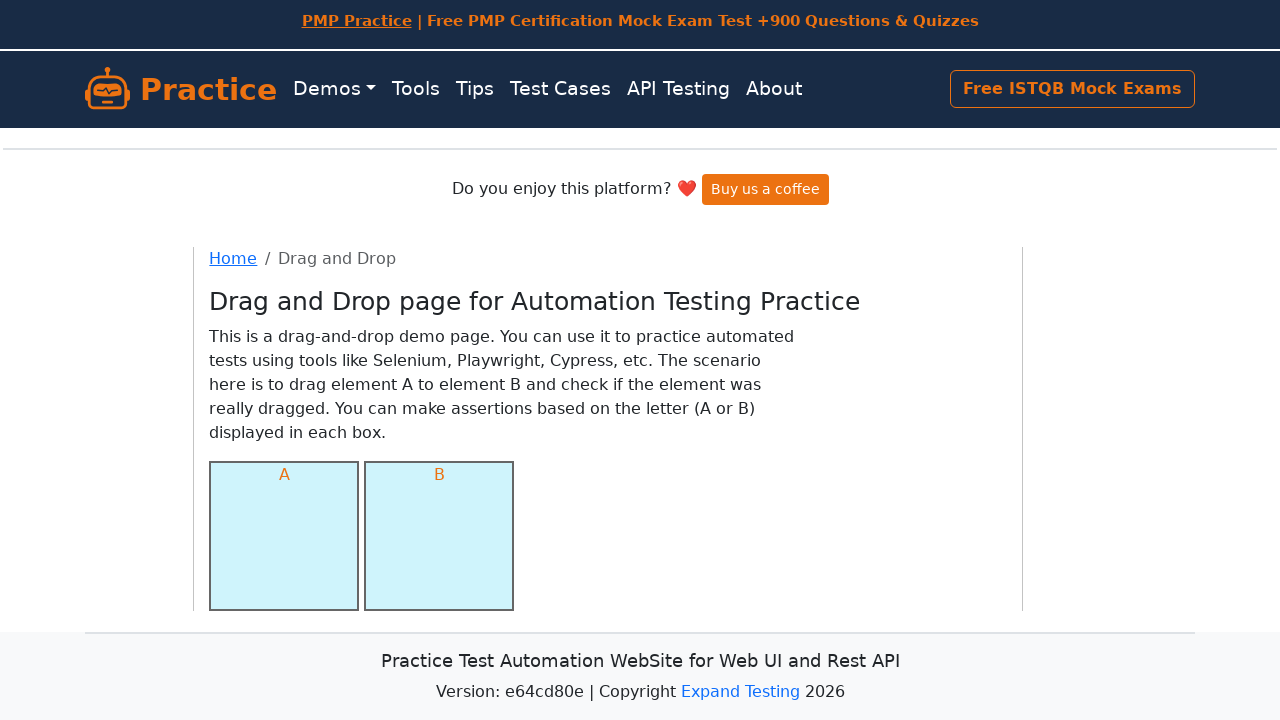

Waited for column A element to be visible
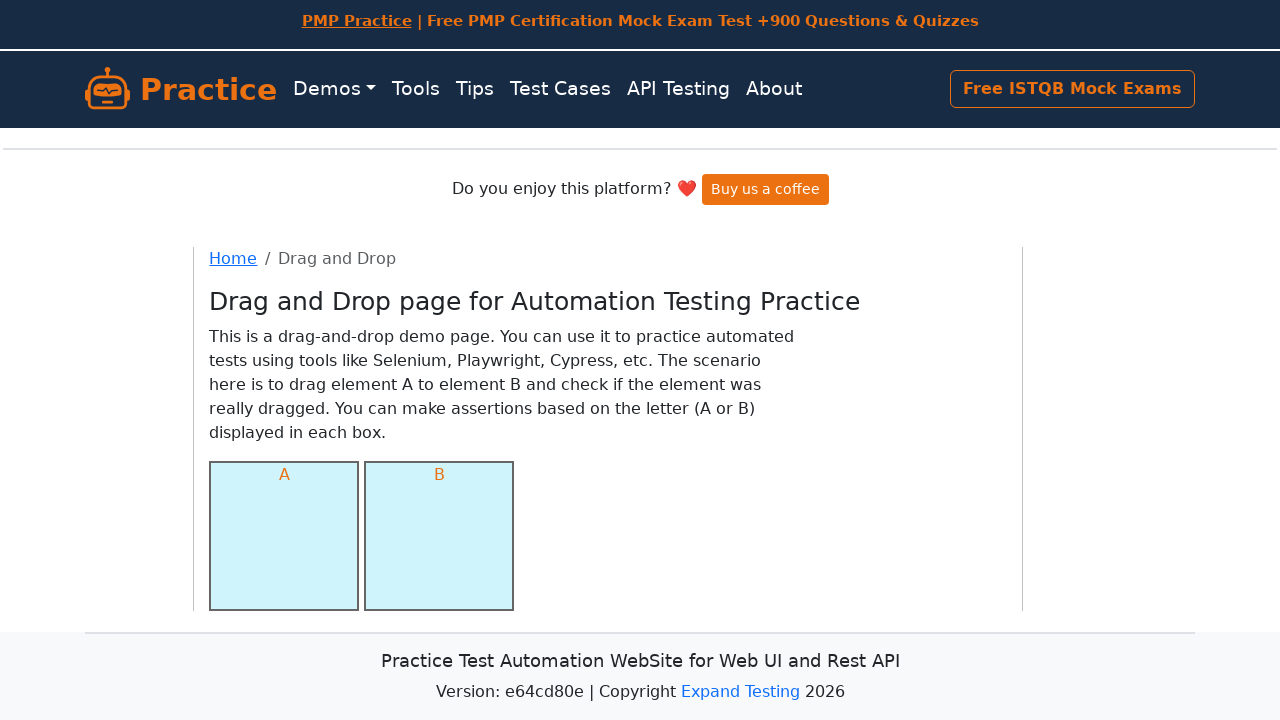

Waited for column B element to be visible
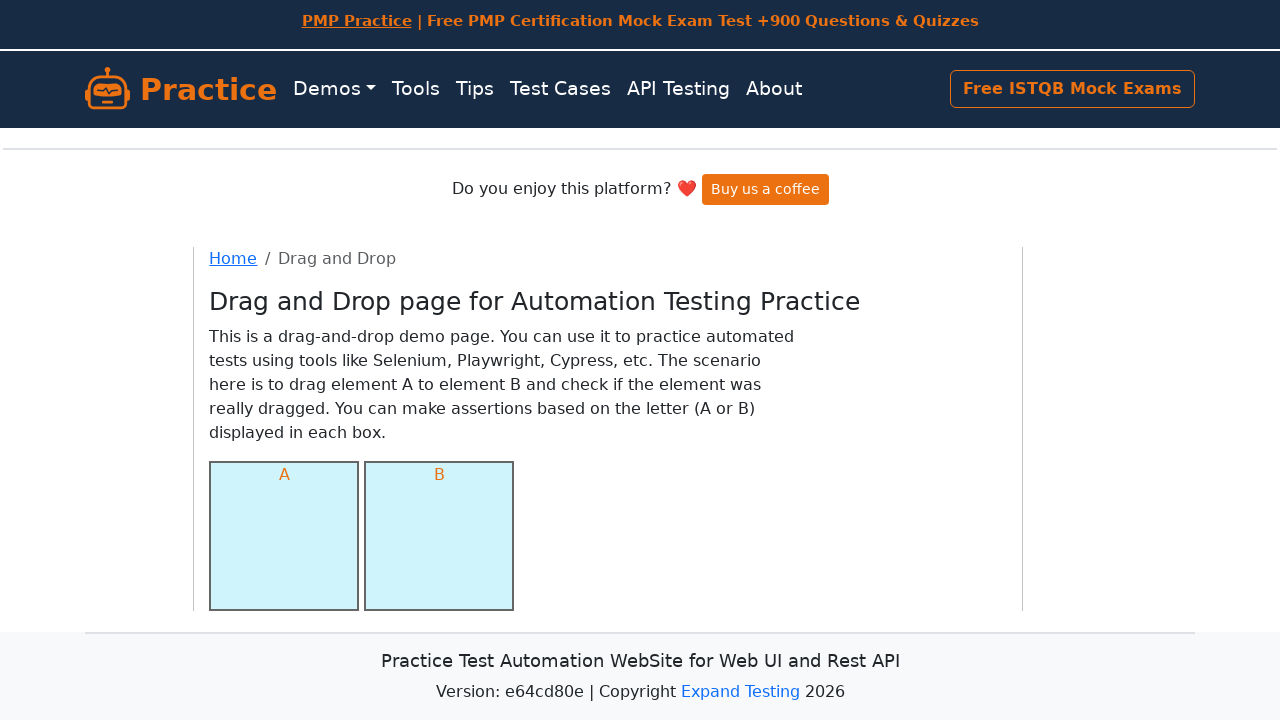

Dragged element from column A to column B at (439, 536)
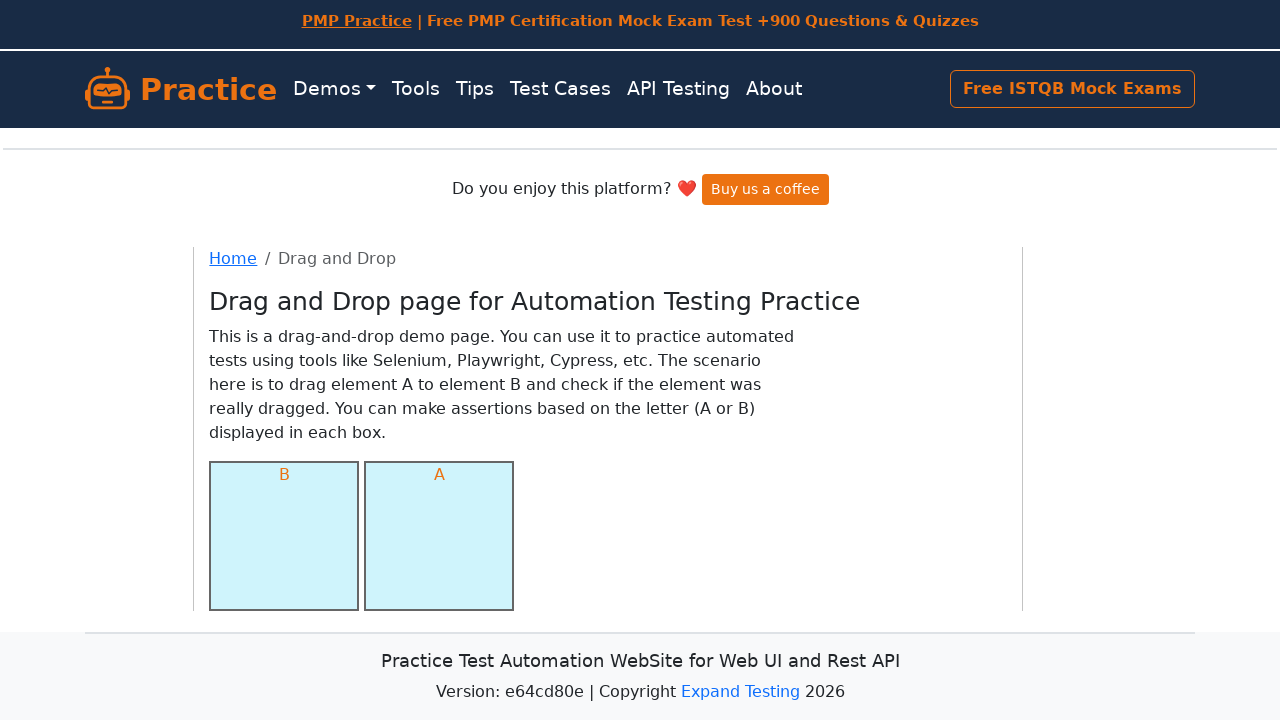

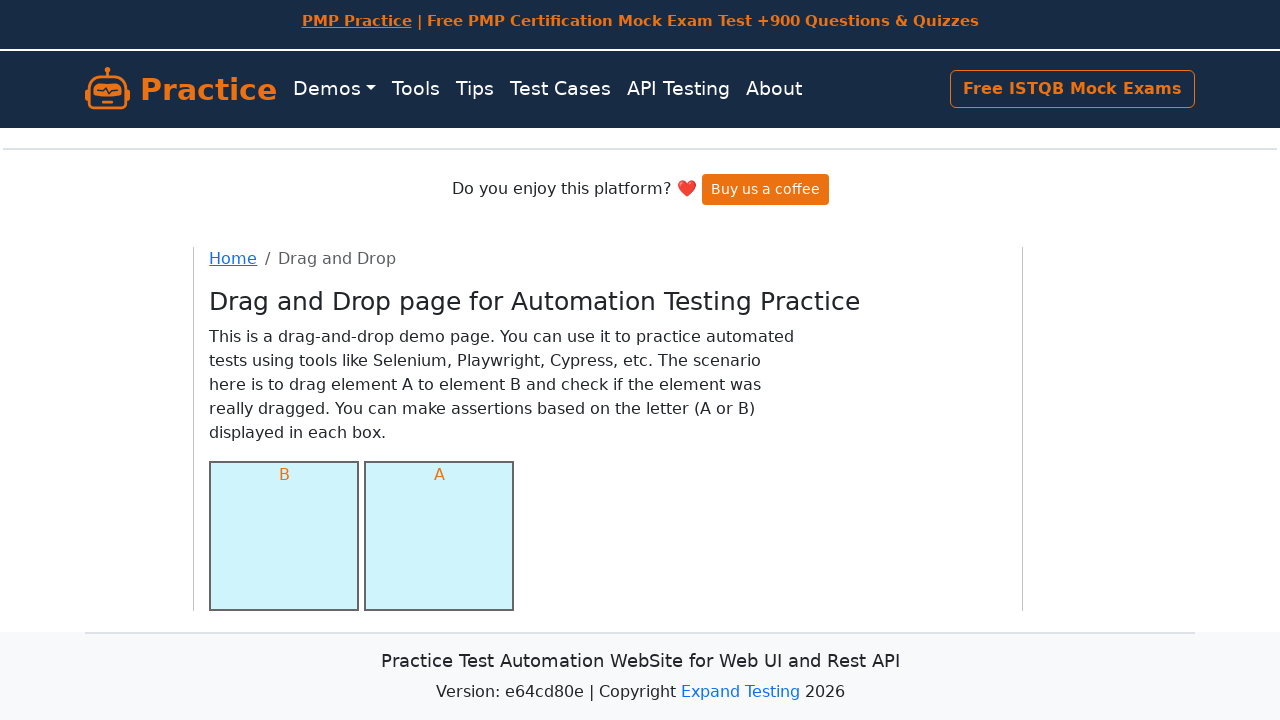